Navigates to a football statistics page and clicks the "All matches" button to display match data in a table

Starting URL: https://www.adamchoi.co.uk/overs/detailed

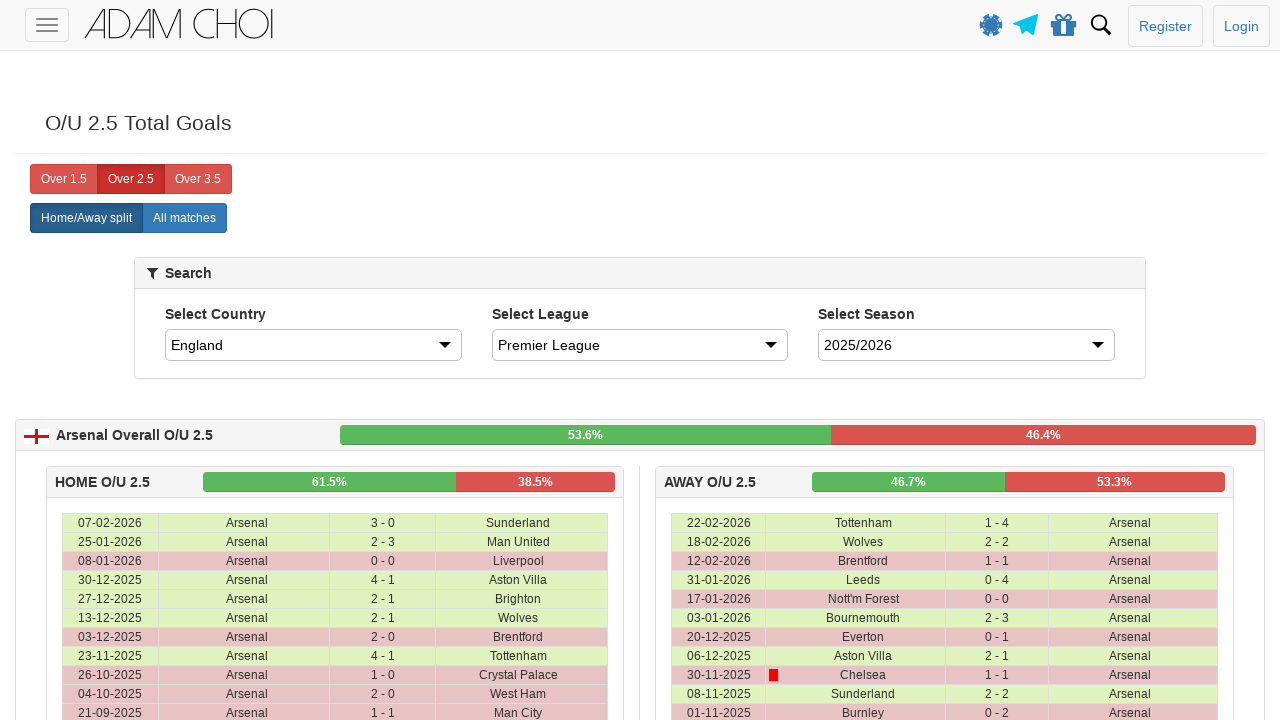

Navigated to football statistics page
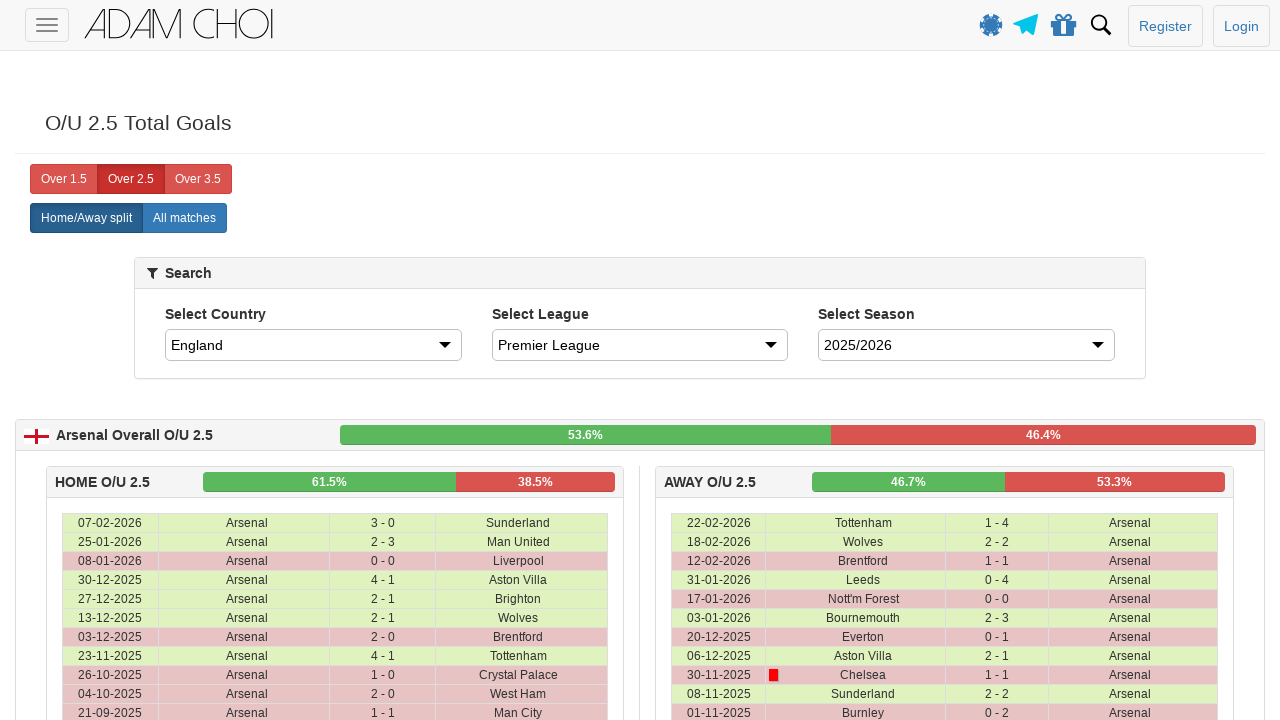

Clicked the 'All matches' button at (184, 218) on xpath=//label[@analytics-event='All matches']
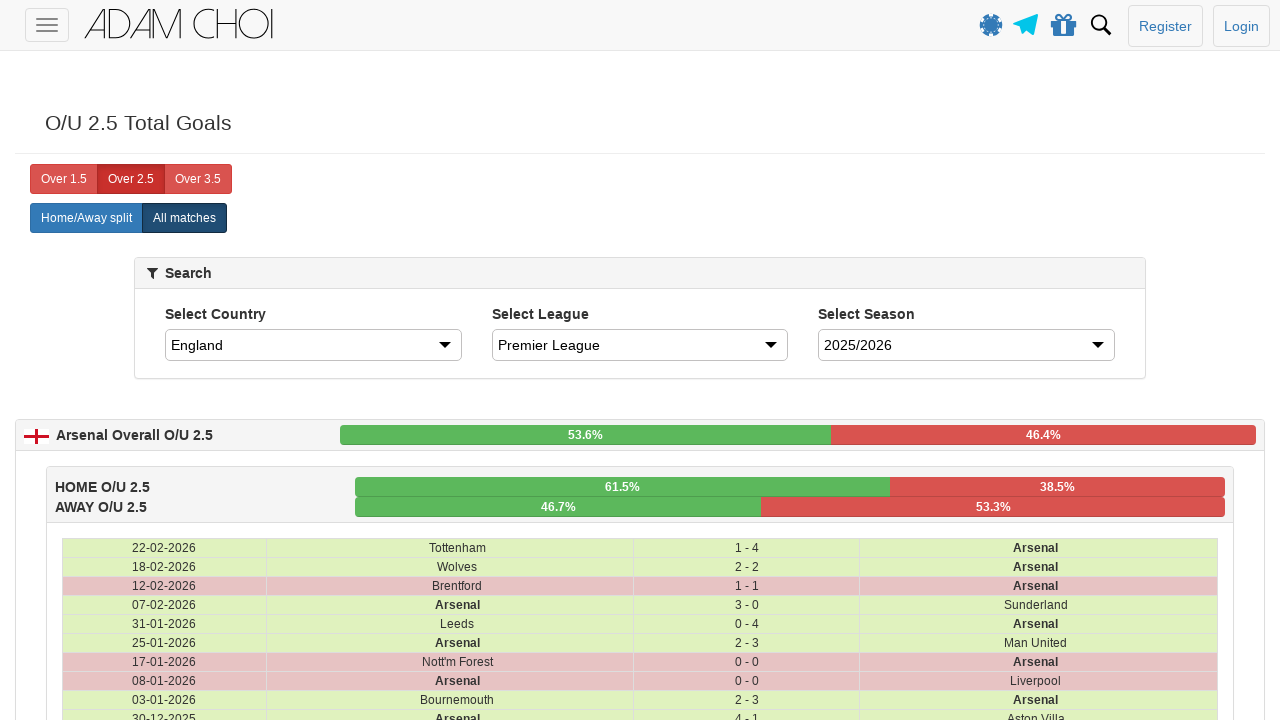

Match data table loaded with rows
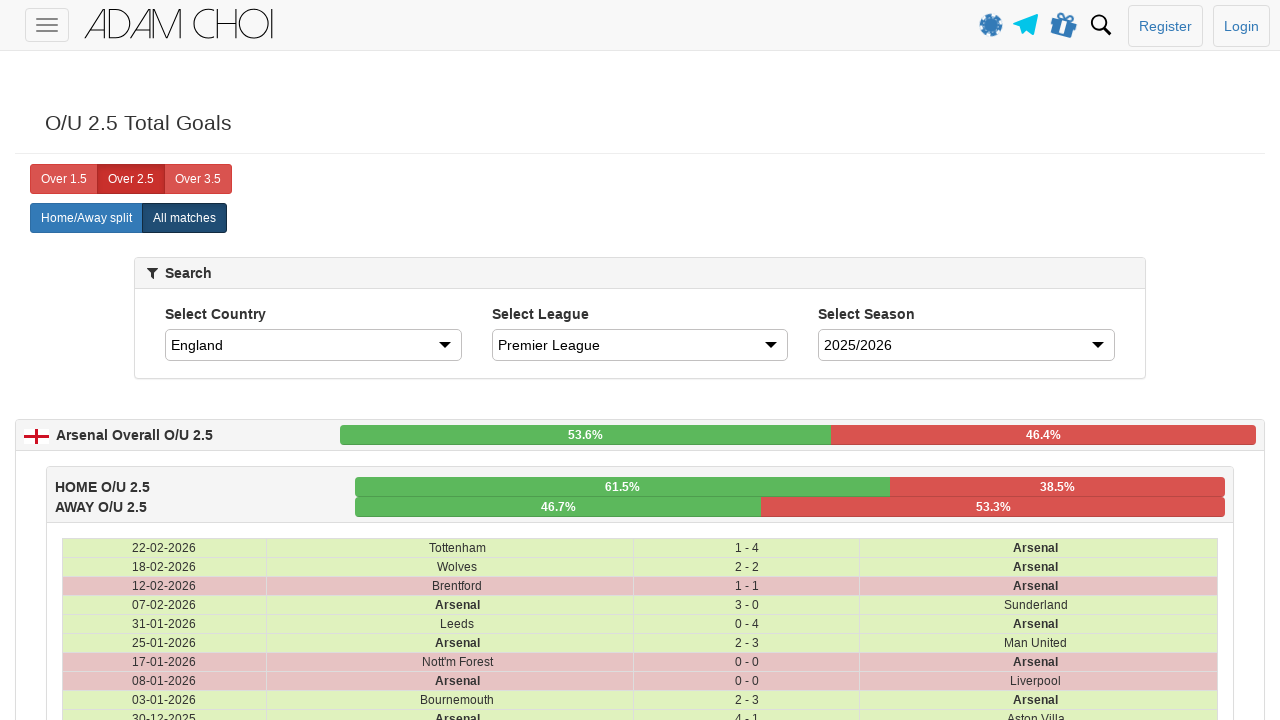

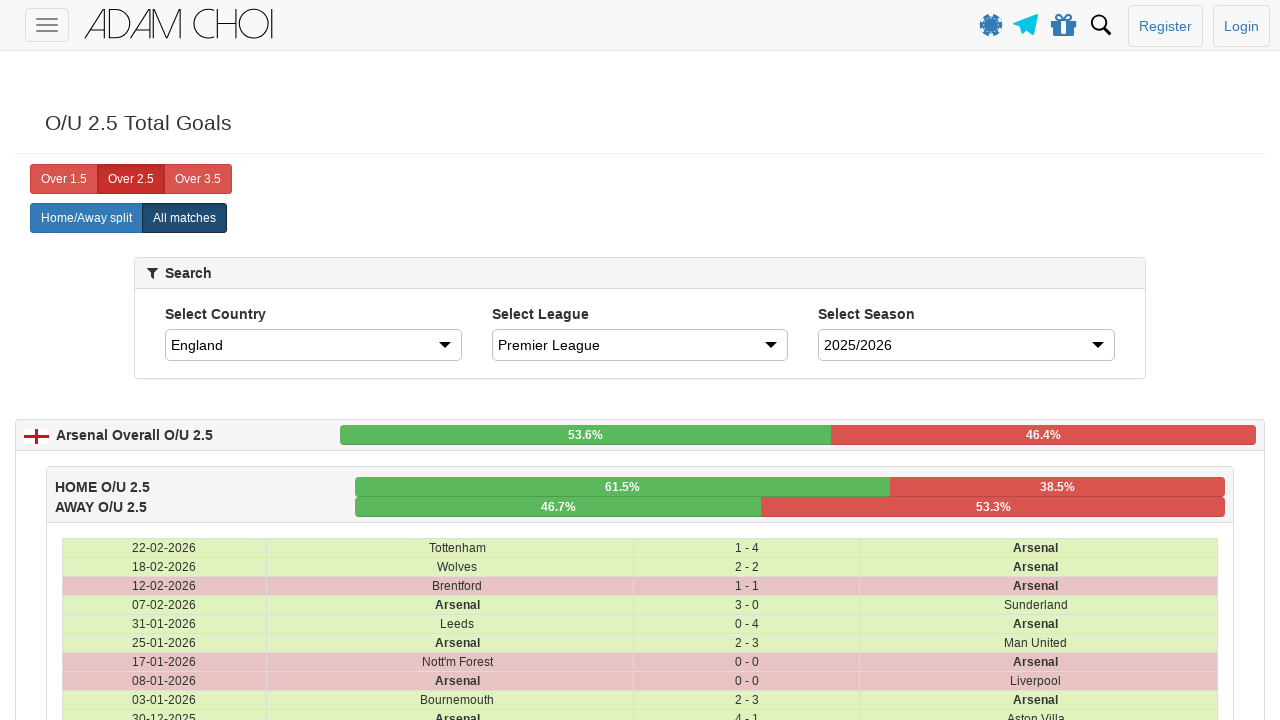